Tests an autocomplete dropdown by typing partial text and selecting a matching country from the suggestions

Starting URL: https://rahulshettyacademy.com/dropdownsPractise/

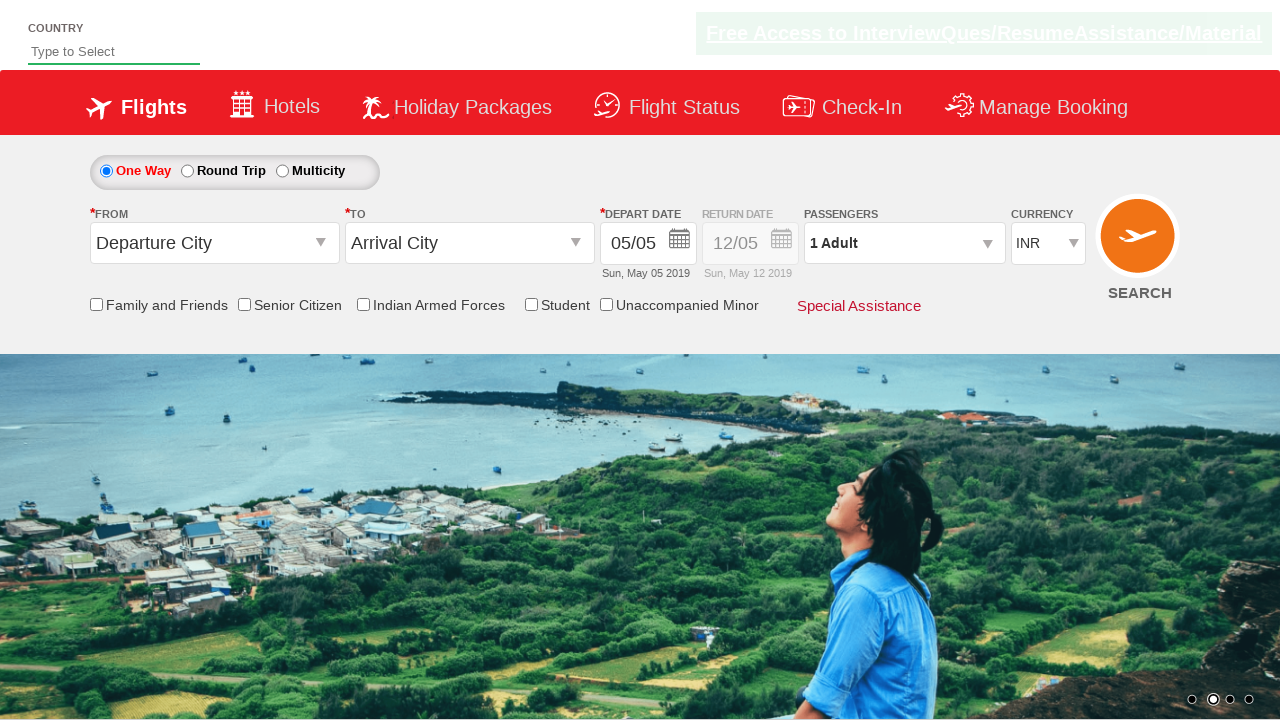

Filled autocomplete field with 'ind' on #autosuggest
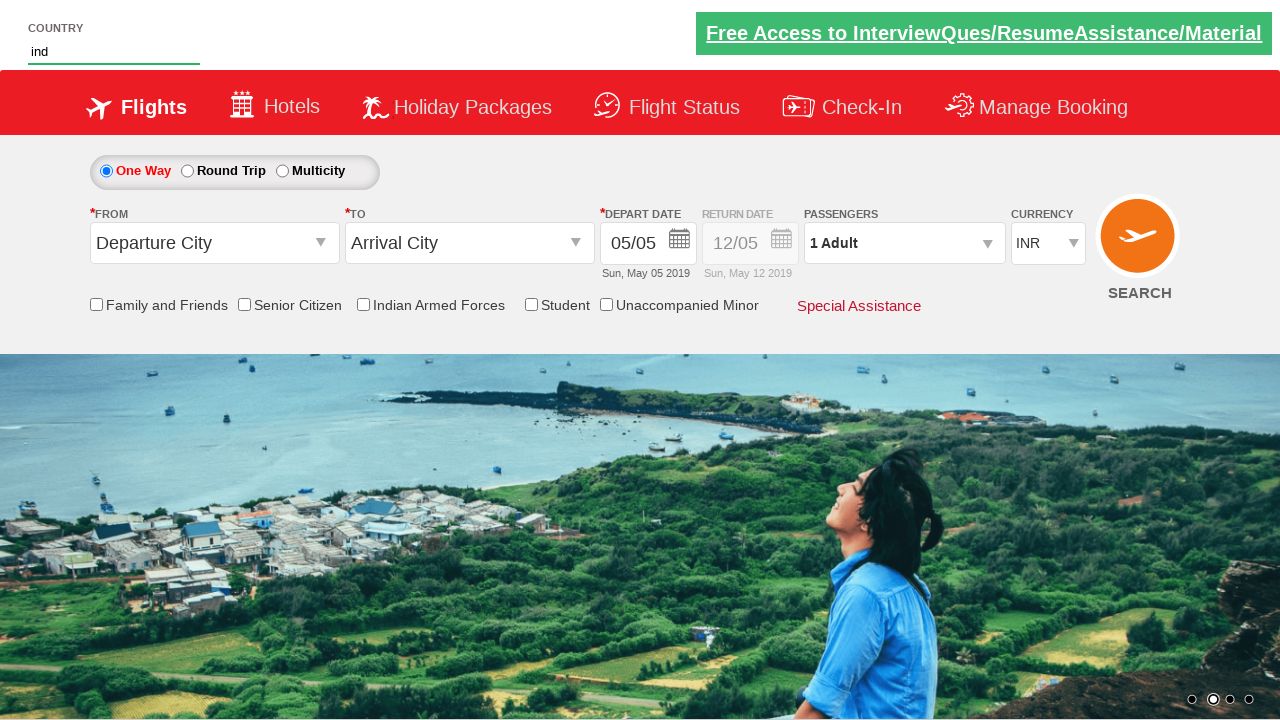

Dropdown suggestions appeared
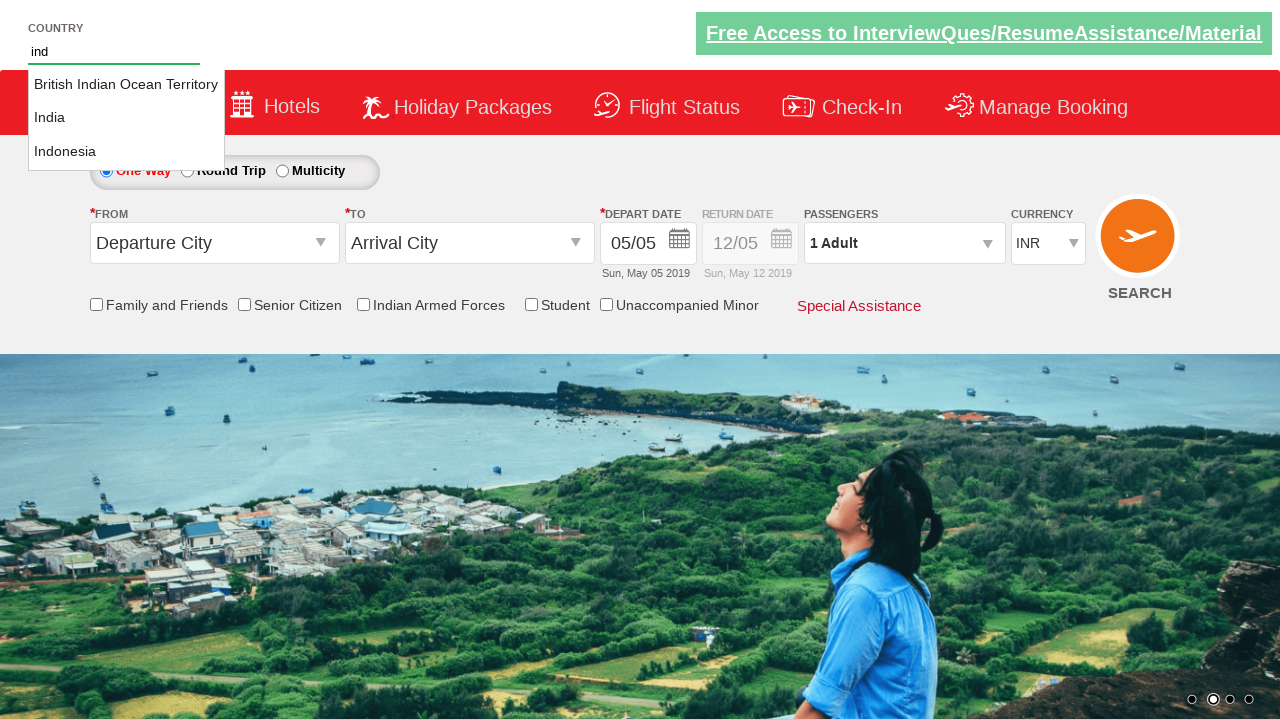

Clicked on 'India' from dropdown suggestions at (126, 118) on xpath=//li[@class='ui-menu-item']/a >> nth=1
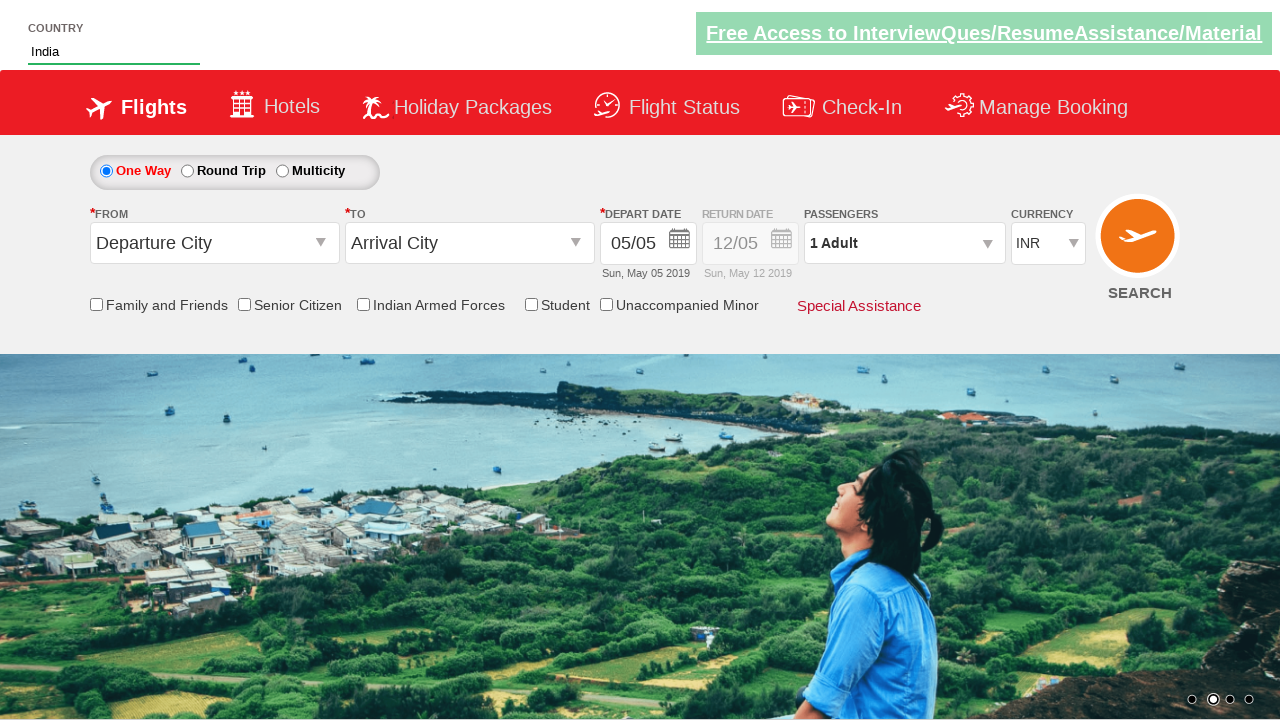

Verified that 'India' was selected in autocomplete field
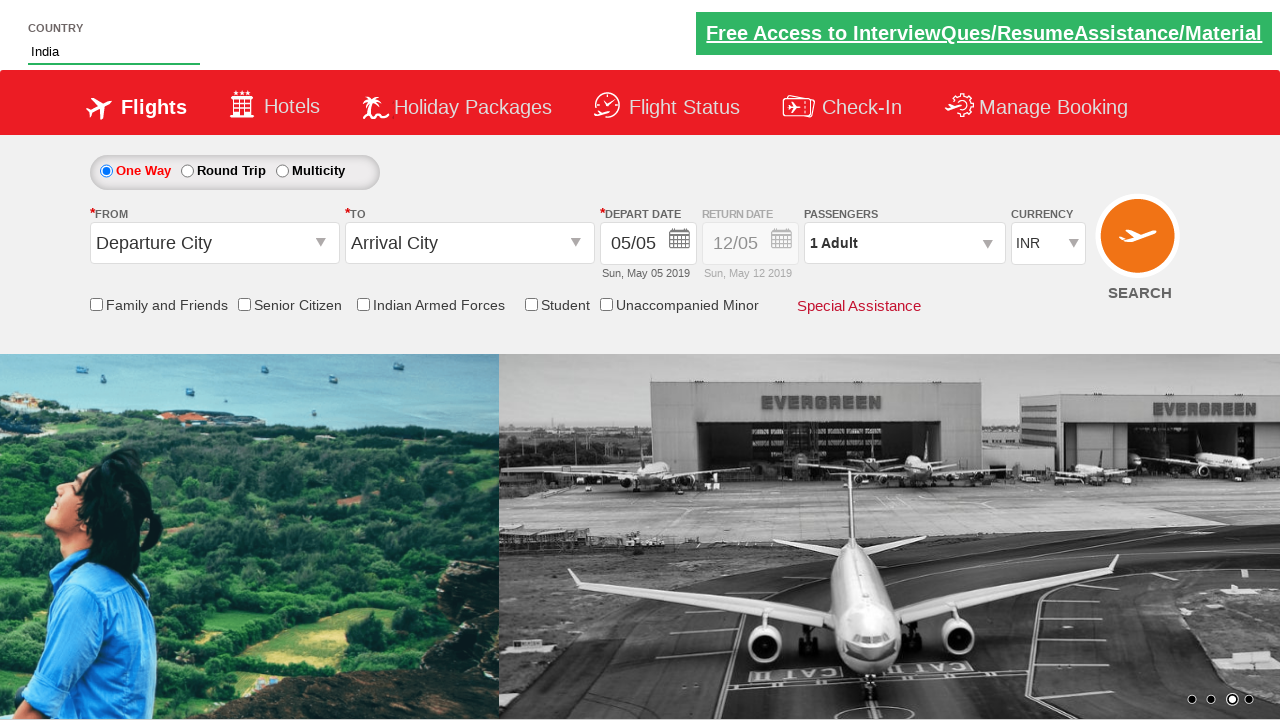

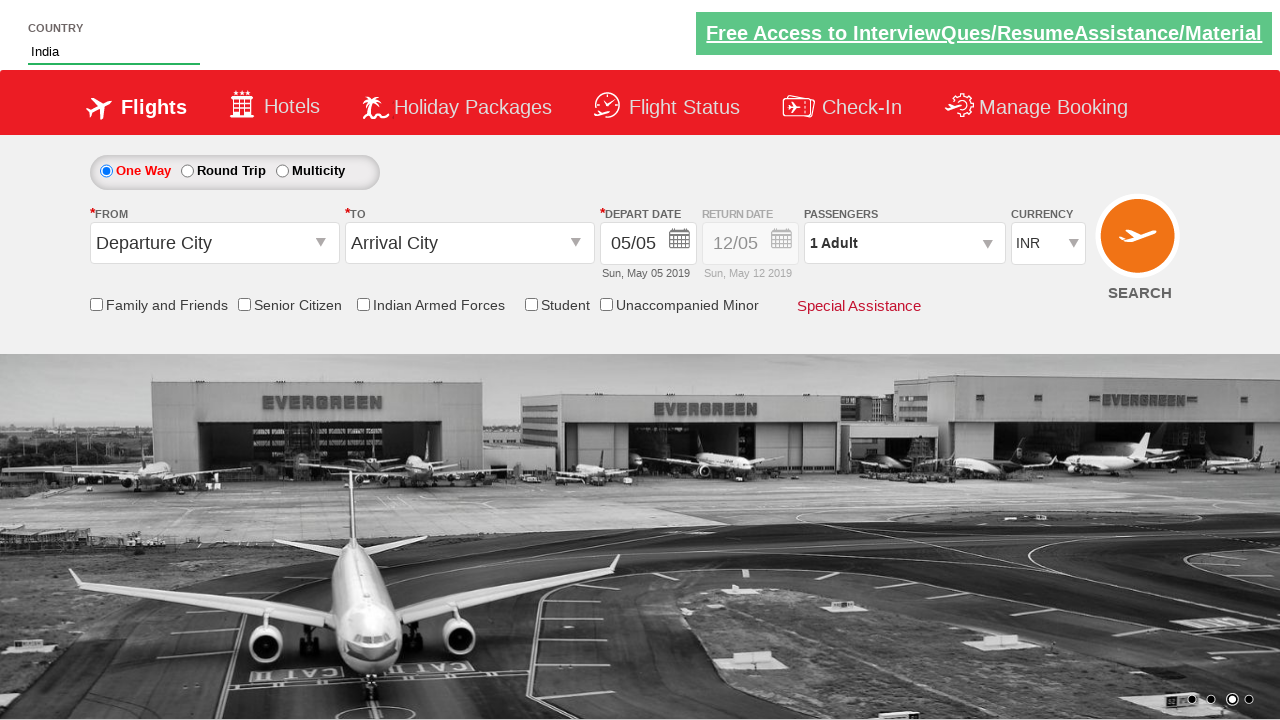